Navigates to jQuery UI demo site, clicks on the Dialog menu item, and interacts with the dialog demo by closing the dialog box

Starting URL: https://jqueryui.com/

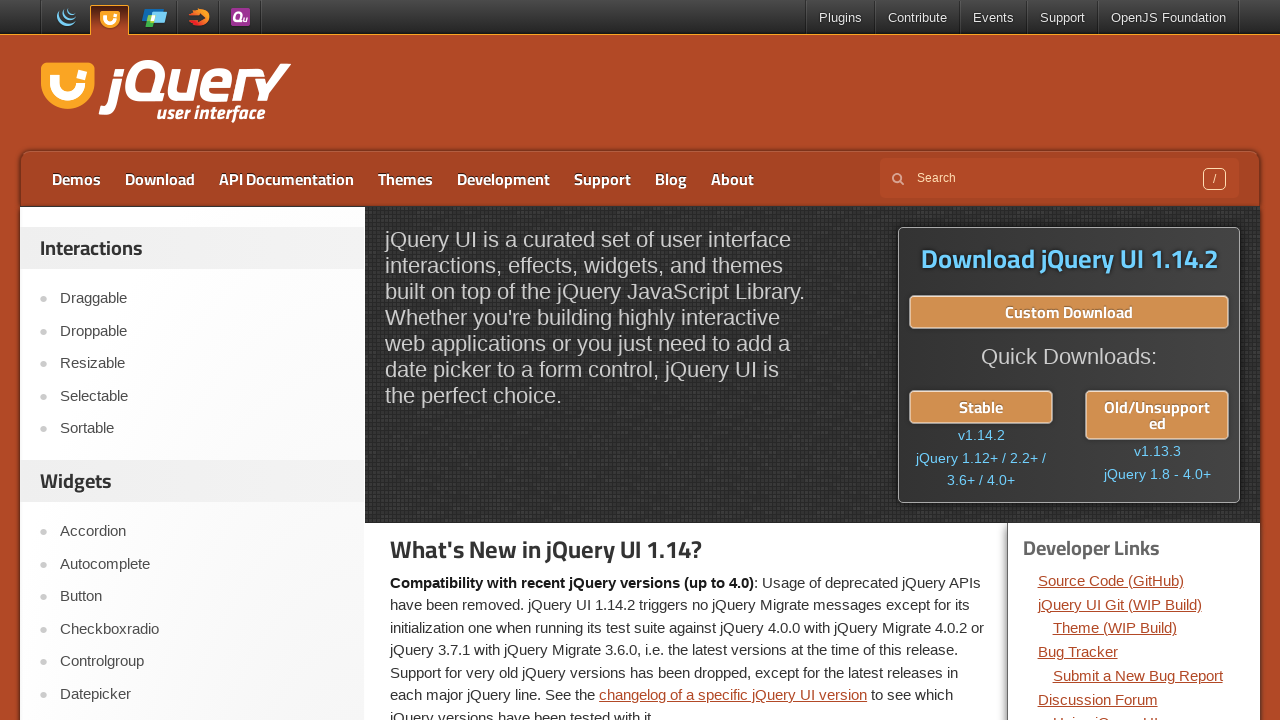

Navigated to jQuery UI demo site
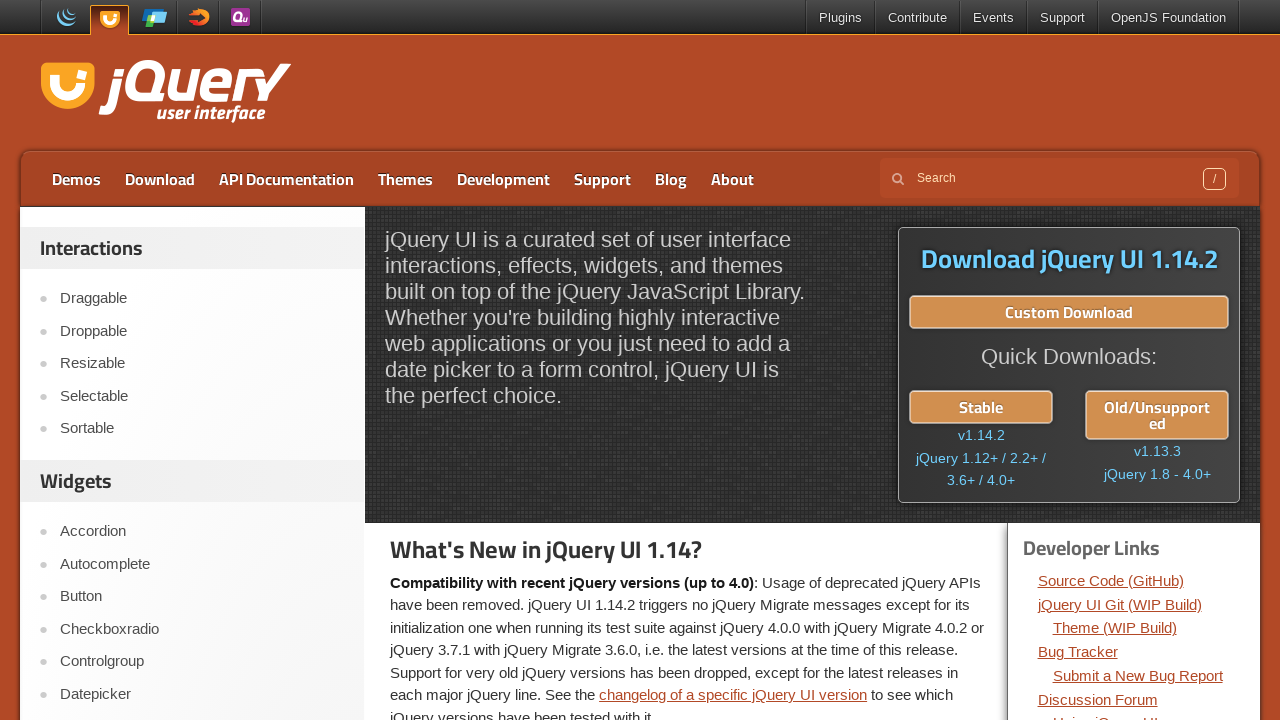

Clicked on Dialog menu item at (202, 709) on a:text('Dialog')
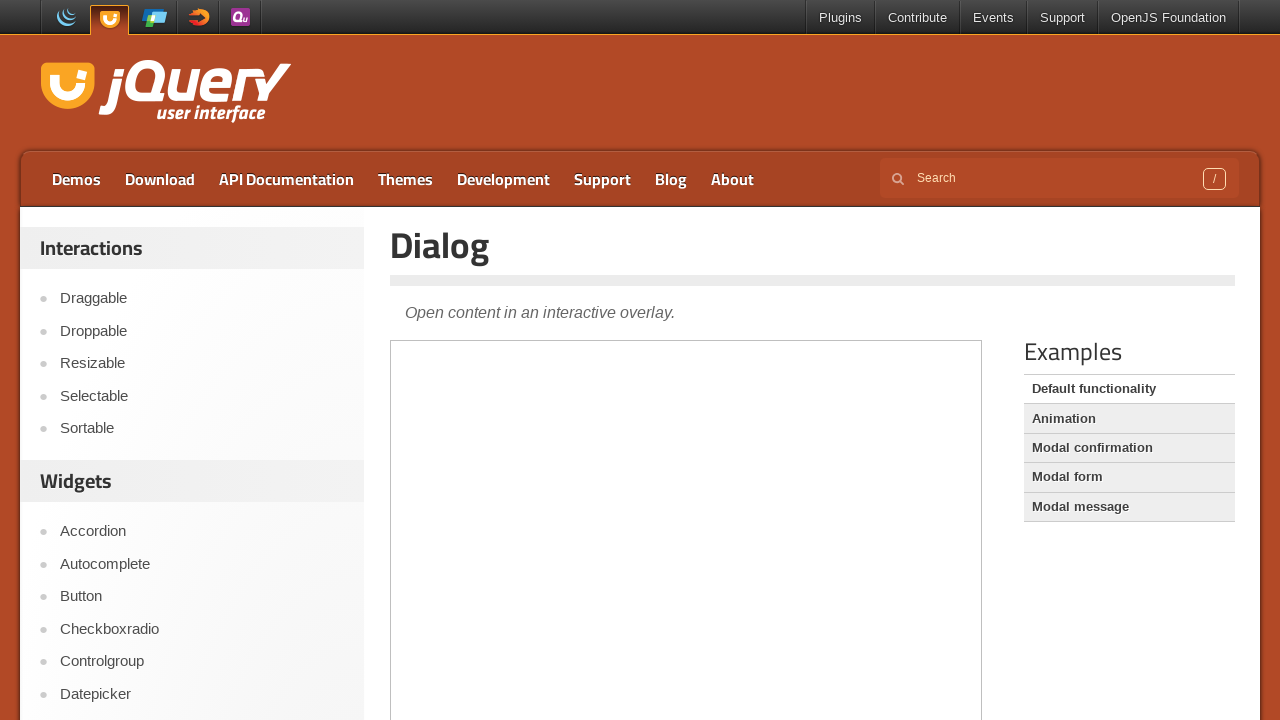

Dialog demo frame loaded
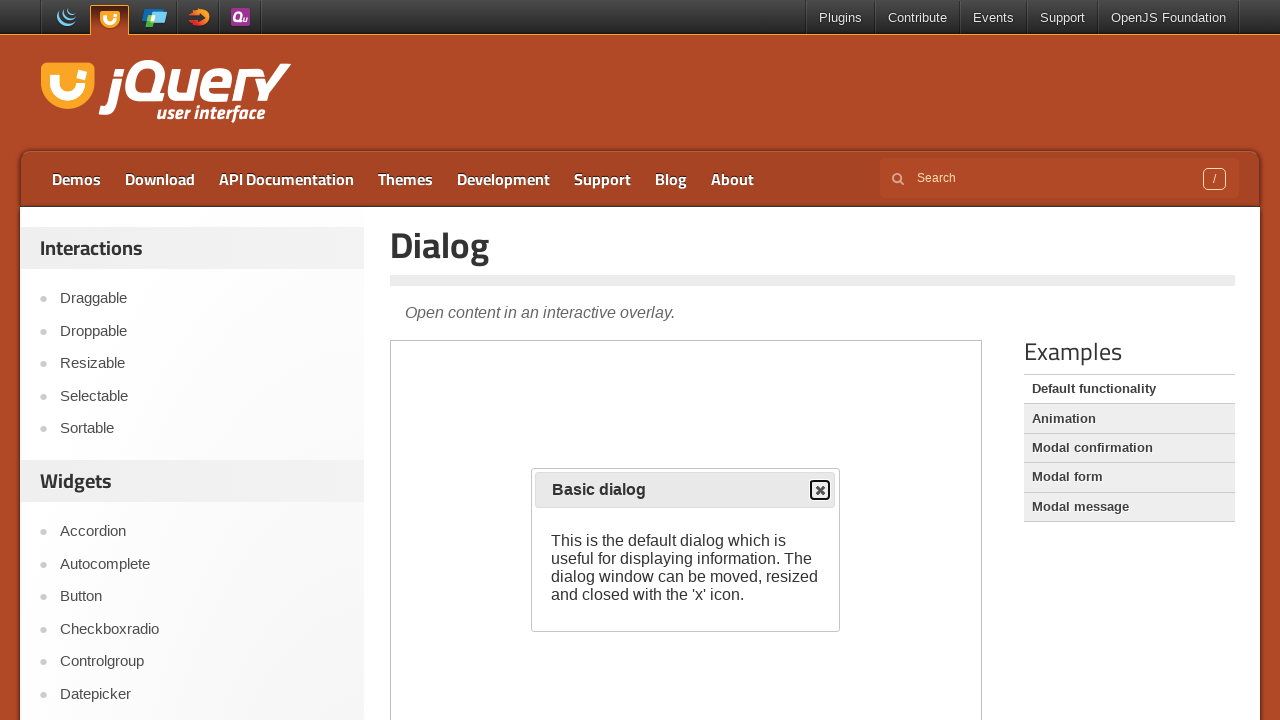

Located the demo iframe
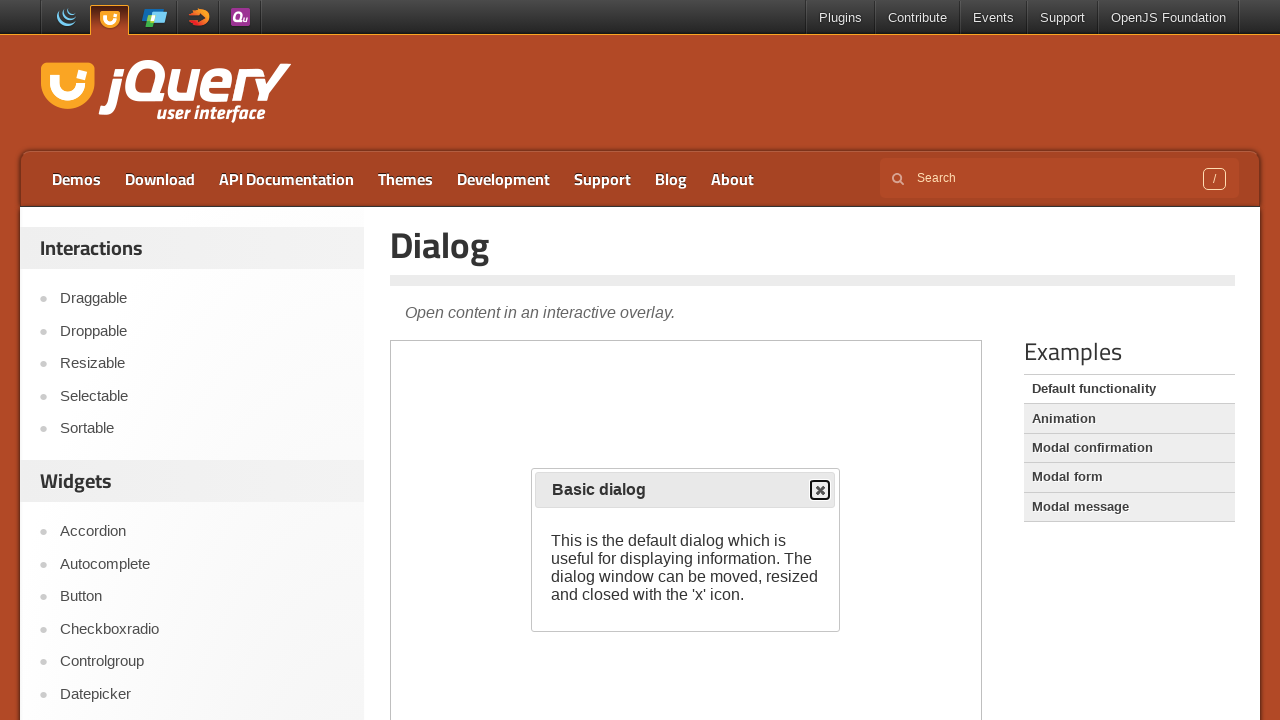

Clicked the close button to close the dialog box at (820, 490) on iframe.demo-frame >> internal:control=enter-frame >> button.ui-dialog-titlebar-c
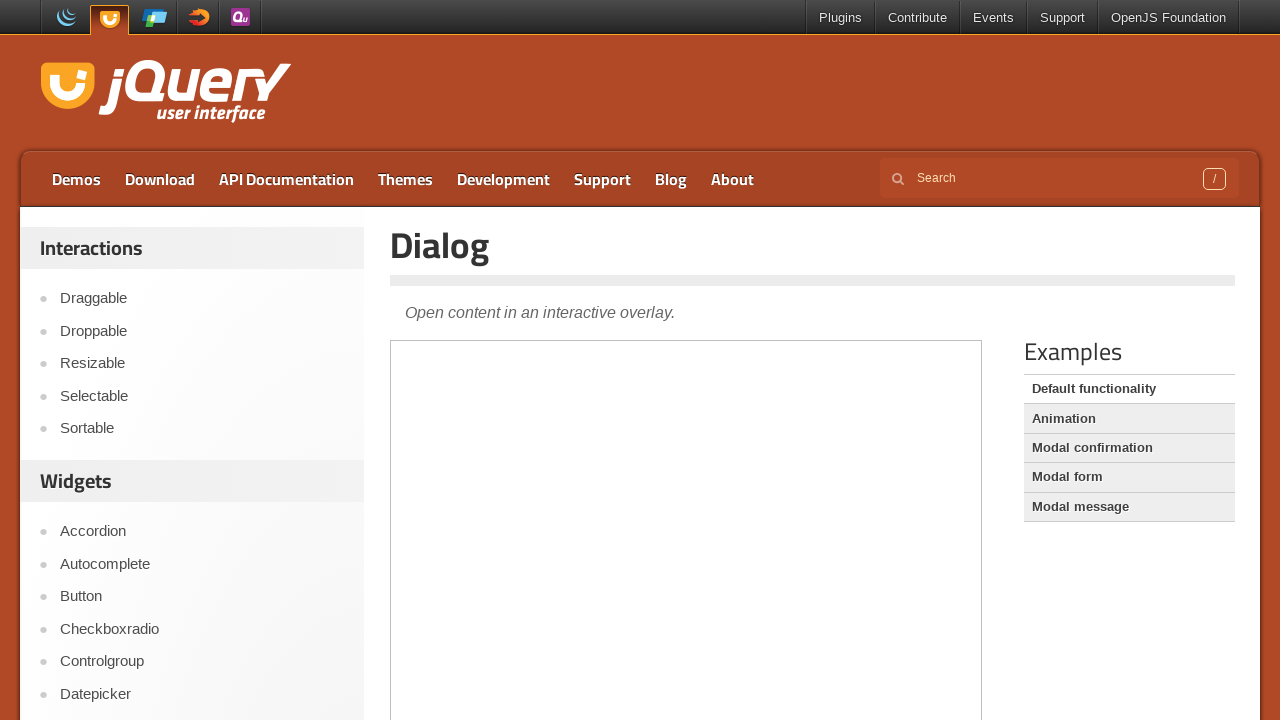

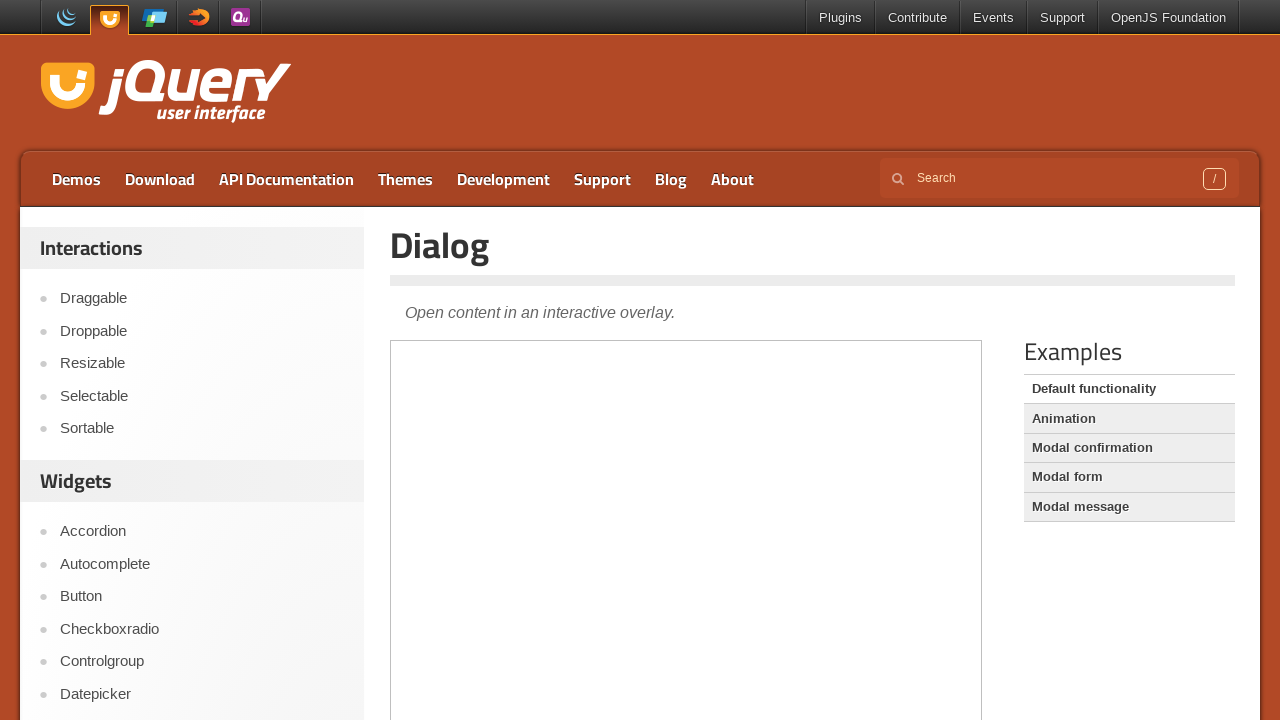